Tests the FAQ accordion on the home page by clicking on a question about pricing and verifying the correct answer is displayed

Starting URL: https://qa-scooter.praktikum-services.ru/

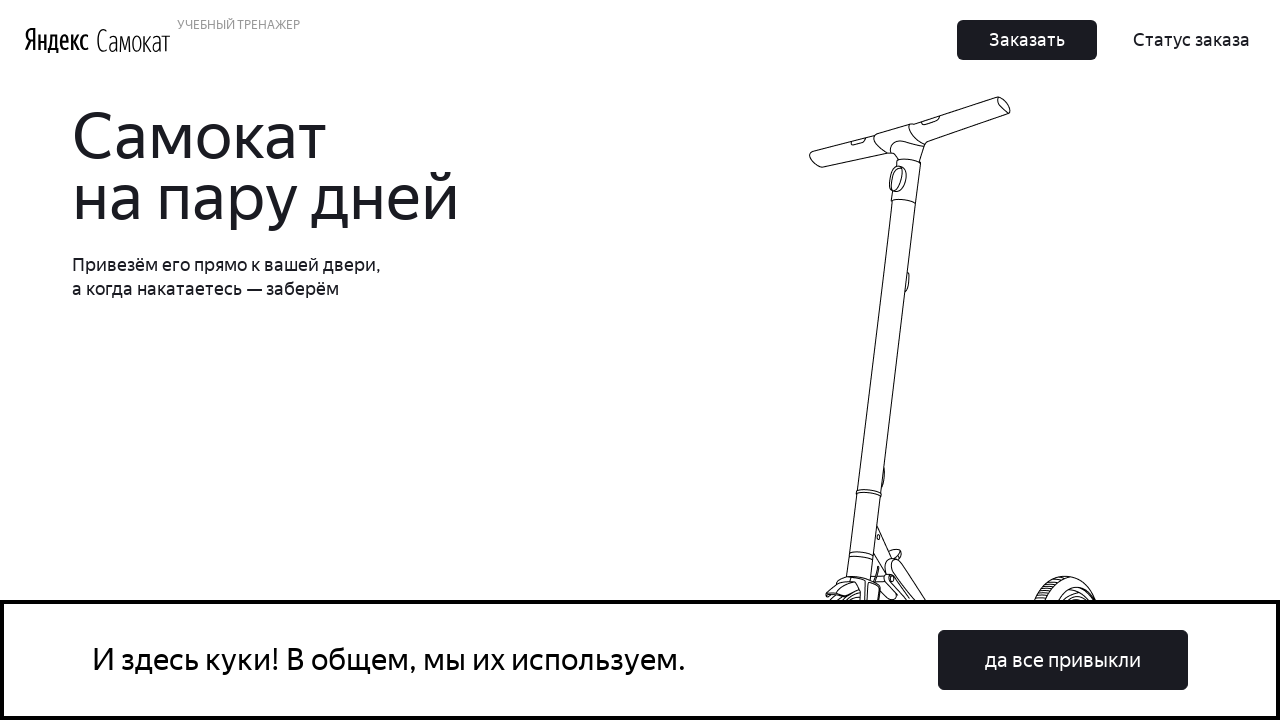

Scrolled to FAQ section
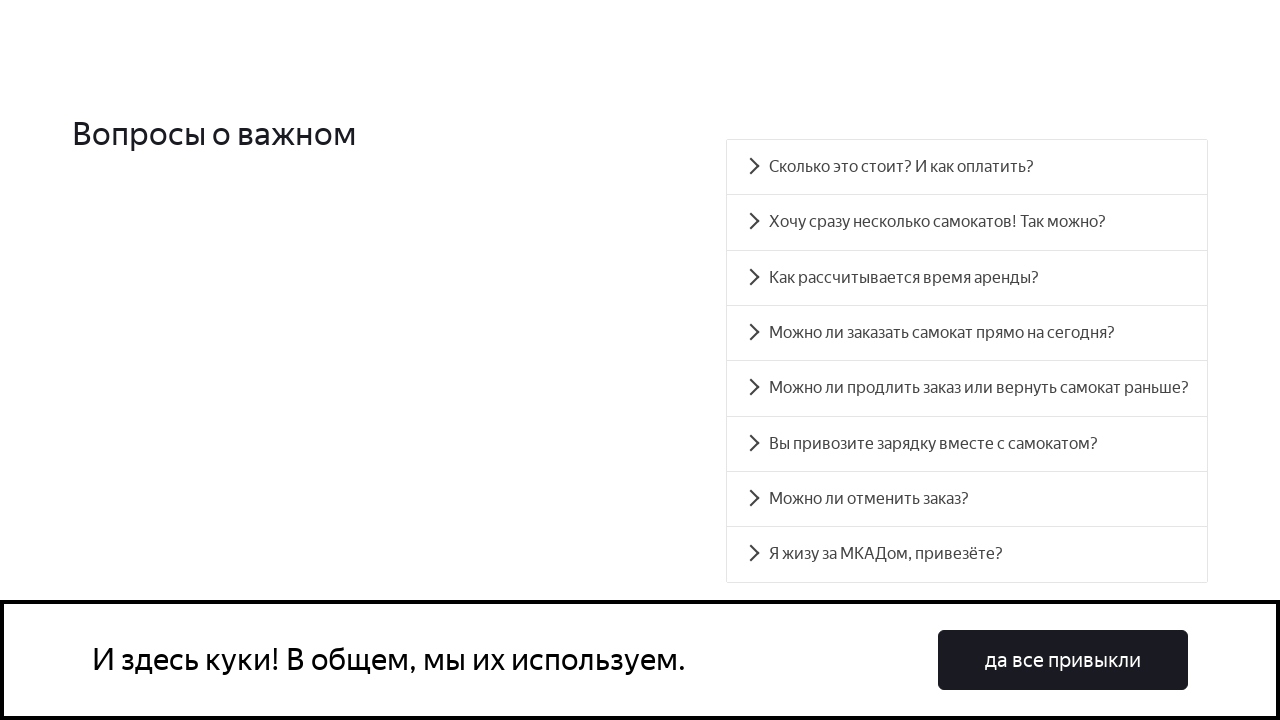

Clicked on FAQ question about pricing at (967, 167) on text=Сколько это стоит? И как оплатить?
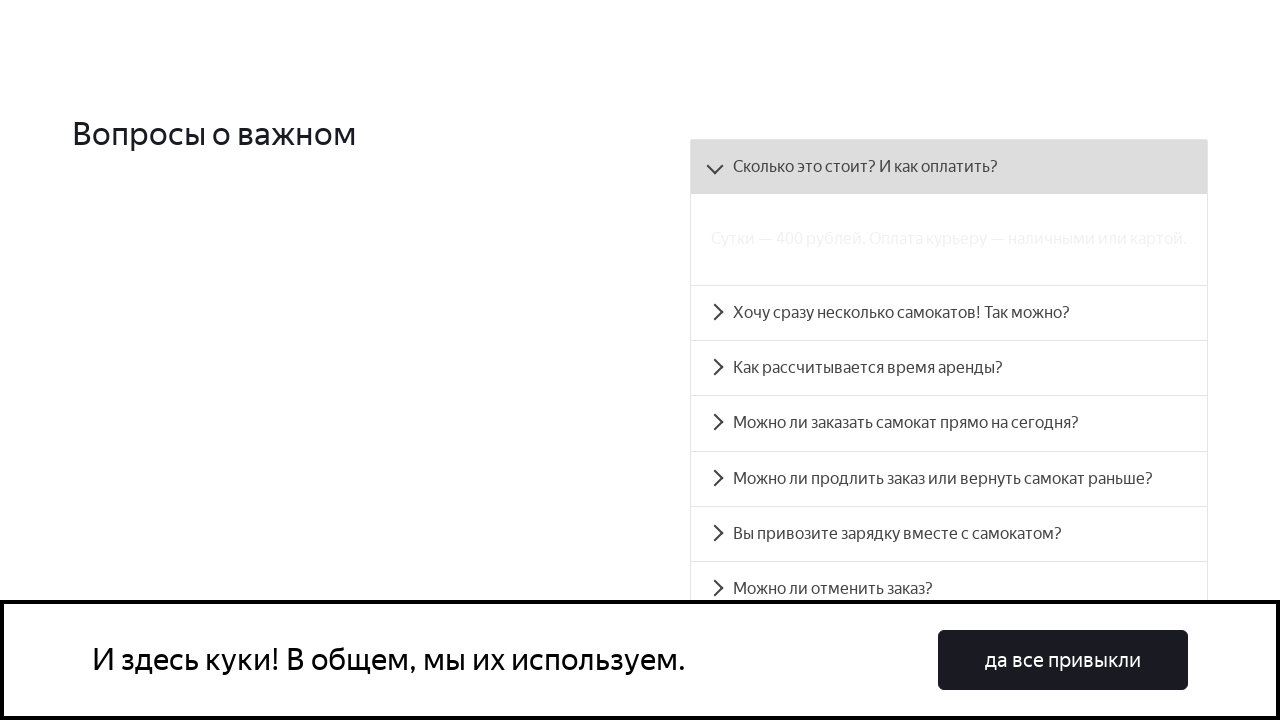

Verified correct answer about pricing is displayed
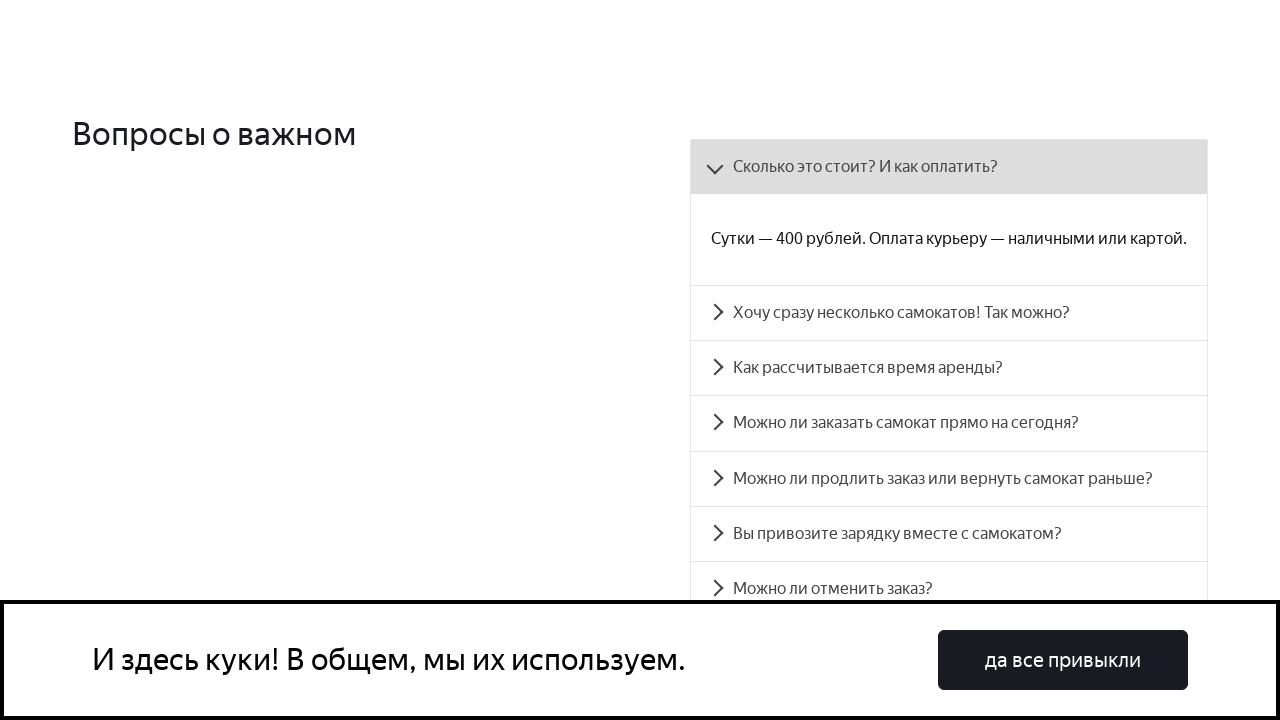

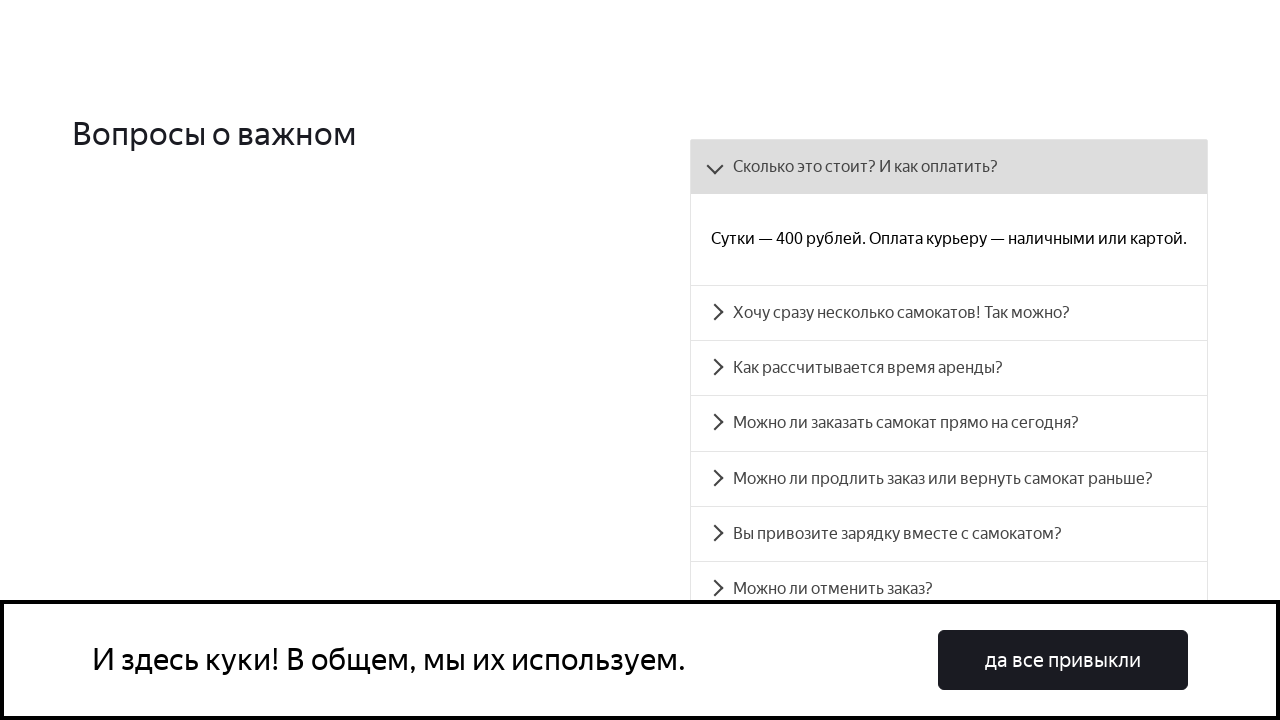